Tests dropdown functionality by selecting Option 1 using index-based selection

Starting URL: https://the-internet.herokuapp.com/dropdown

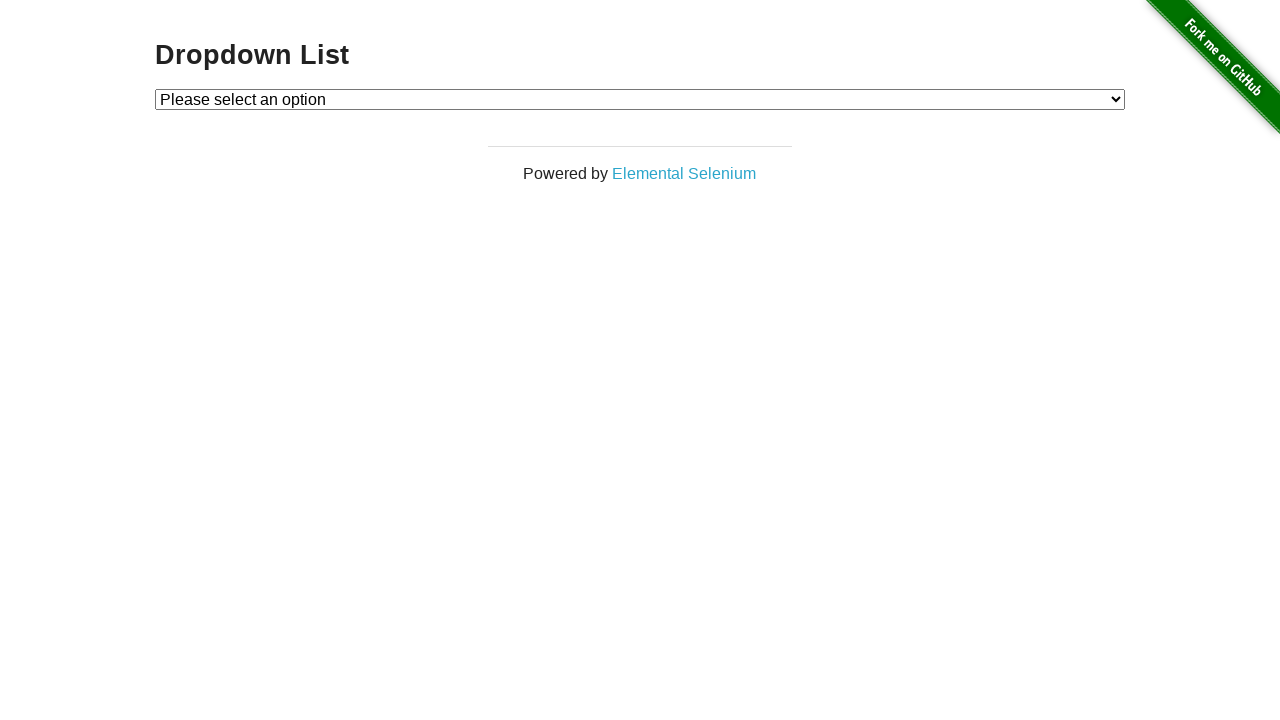

Navigated to dropdown page at https://the-internet.herokuapp.com/dropdown
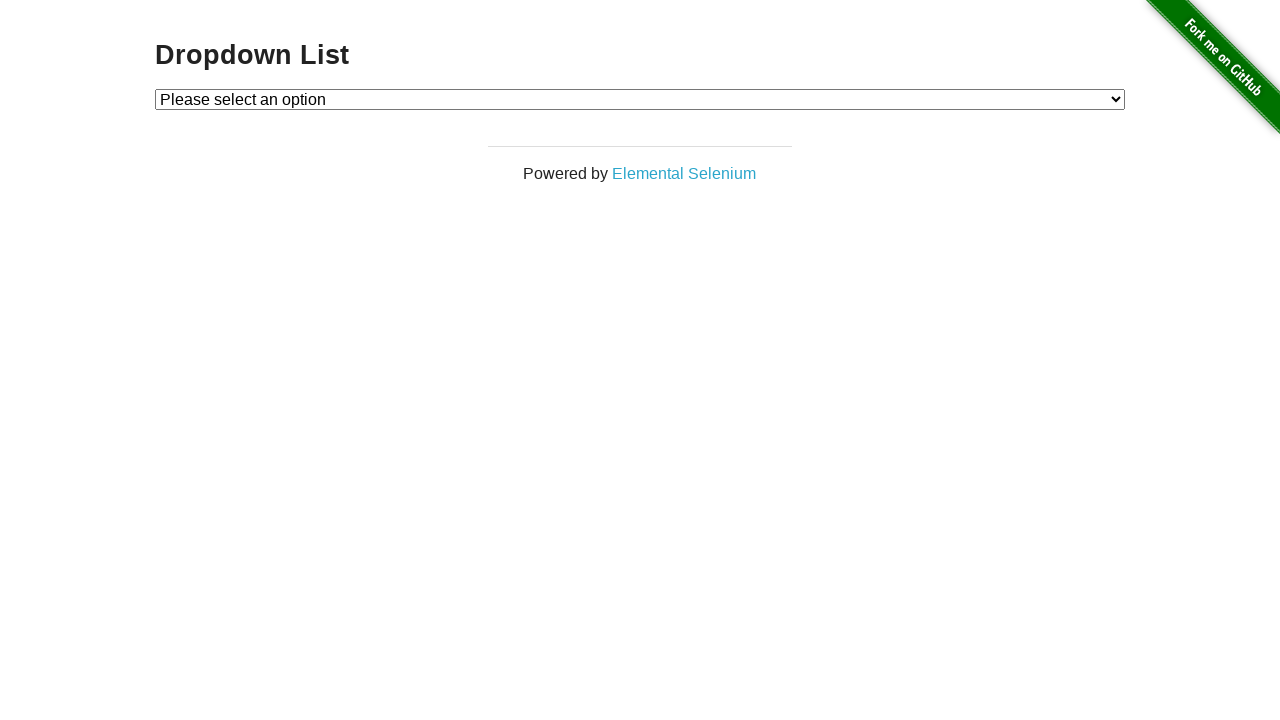

Selected Option 1 from dropdown using index-based selection on #dropdown
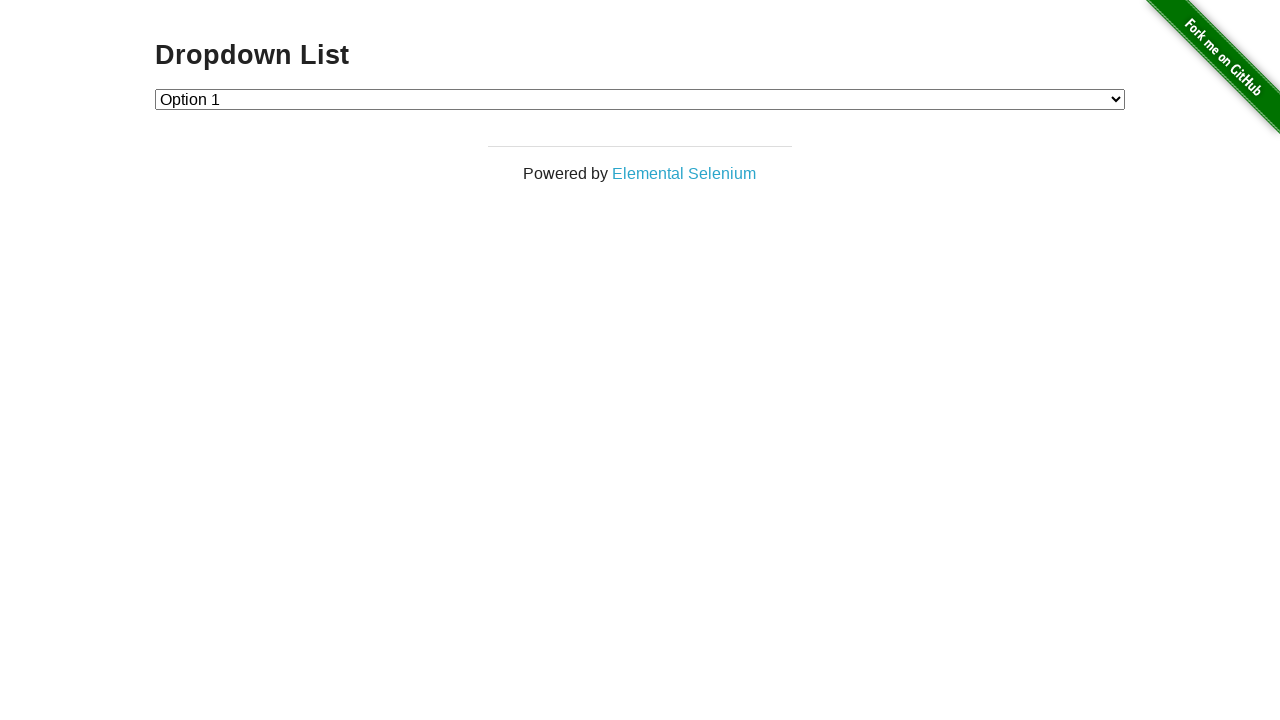

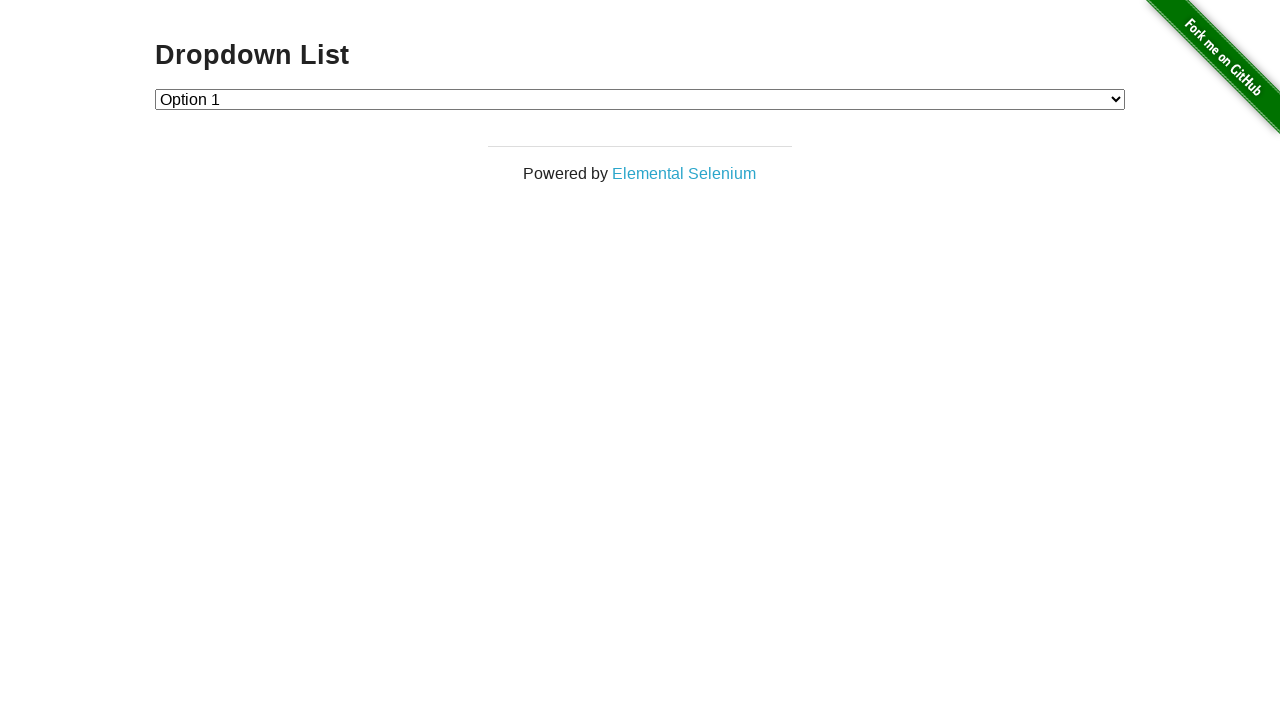